Tests the Dynamic Controls page by clicking a checkbox, removing it via button click, waiting for confirmation message, then adding it back and verifying the message appears again.

Starting URL: https://the-internet.herokuapp.com/

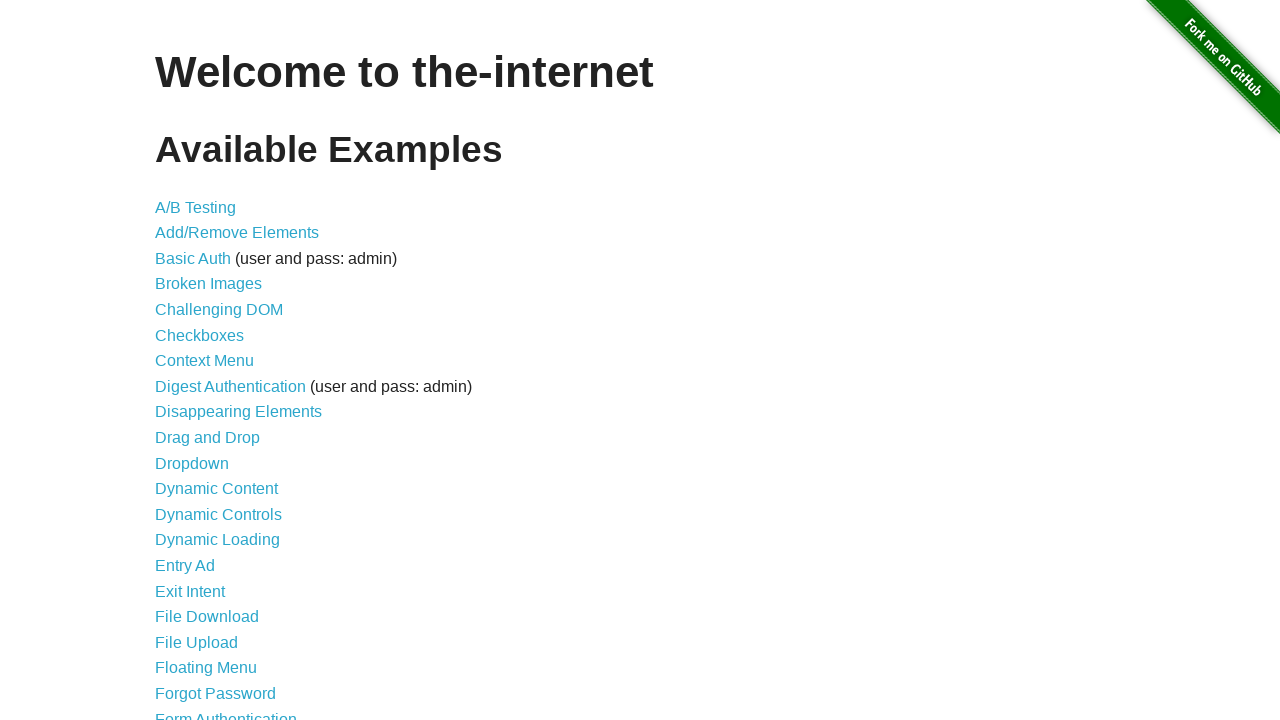

Clicked on Dynamic Controls link at (218, 514) on text=Dynamic Controls
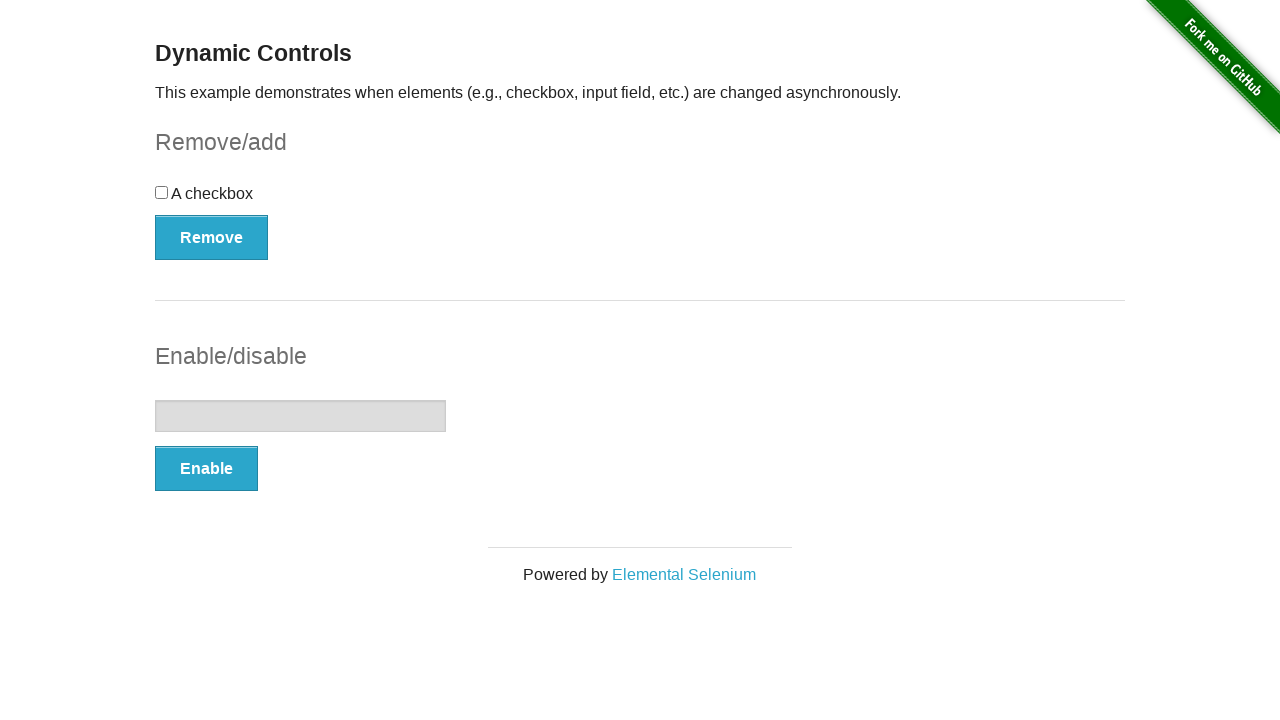

Clicked on the checkbox at (640, 200) on div#checkbox
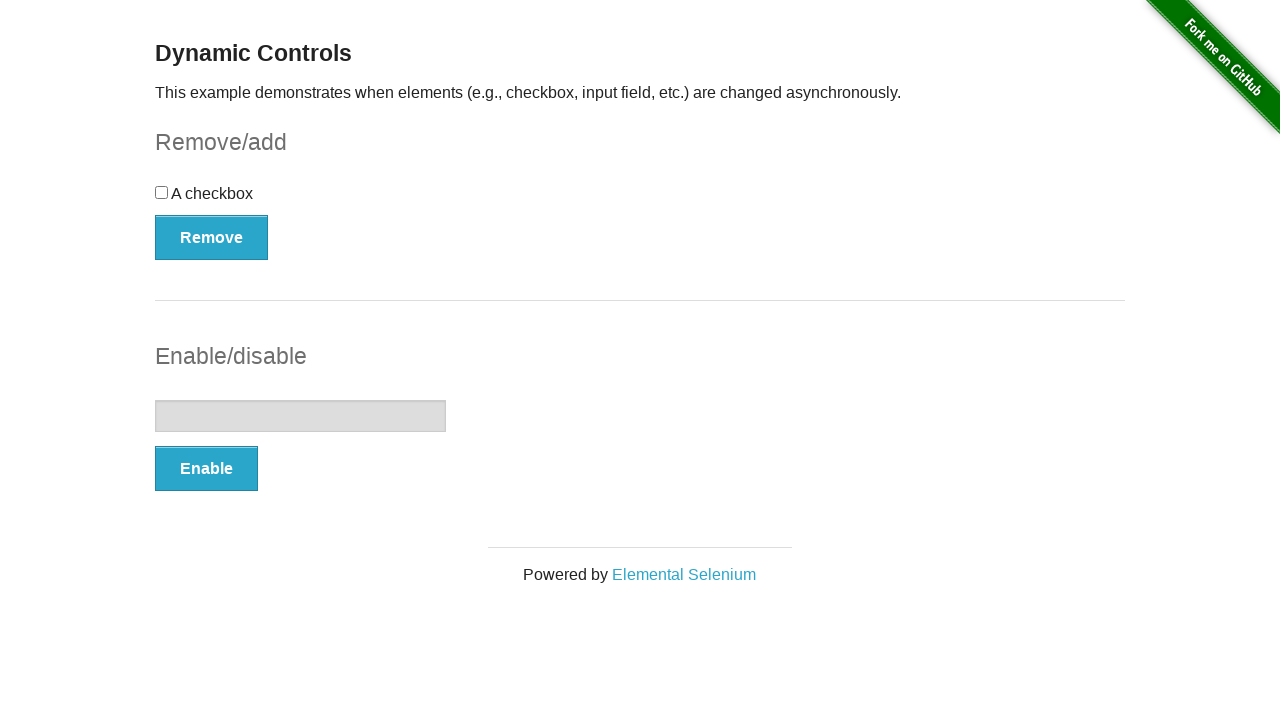

Clicked Remove button to remove checkbox at (212, 237) on button:has-text('Remove')
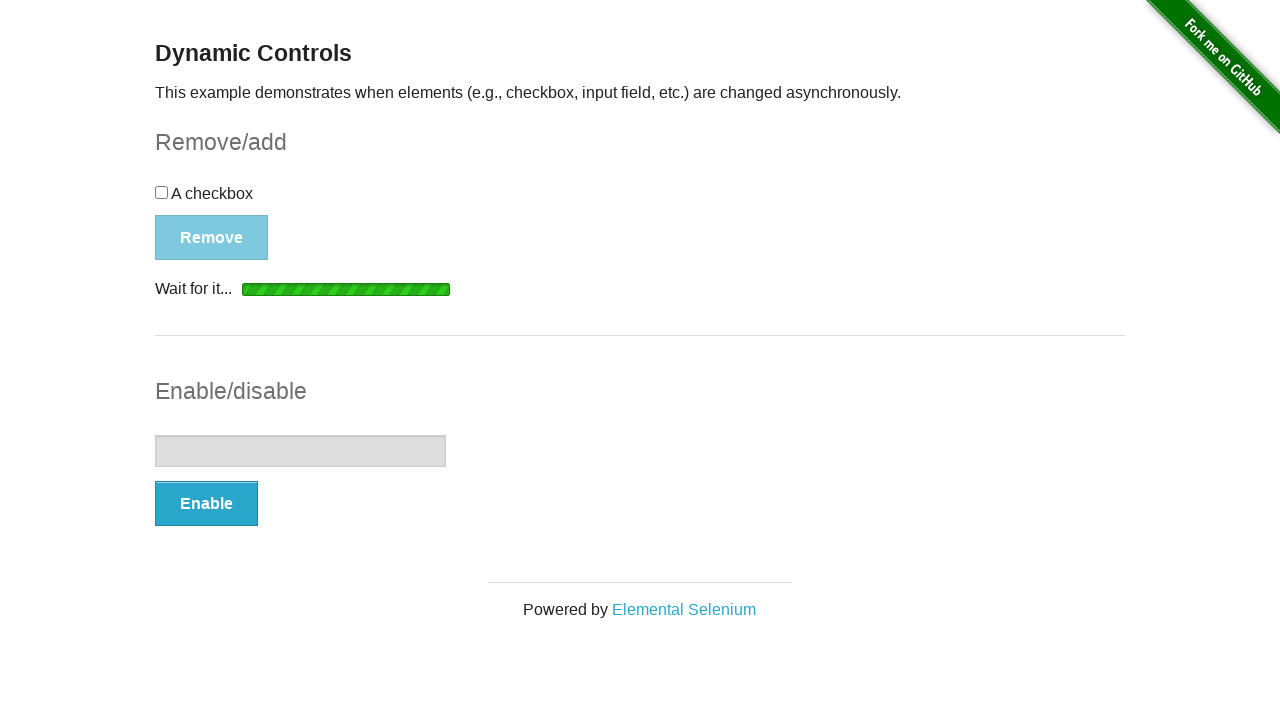

Waited for confirmation message after checkbox removal
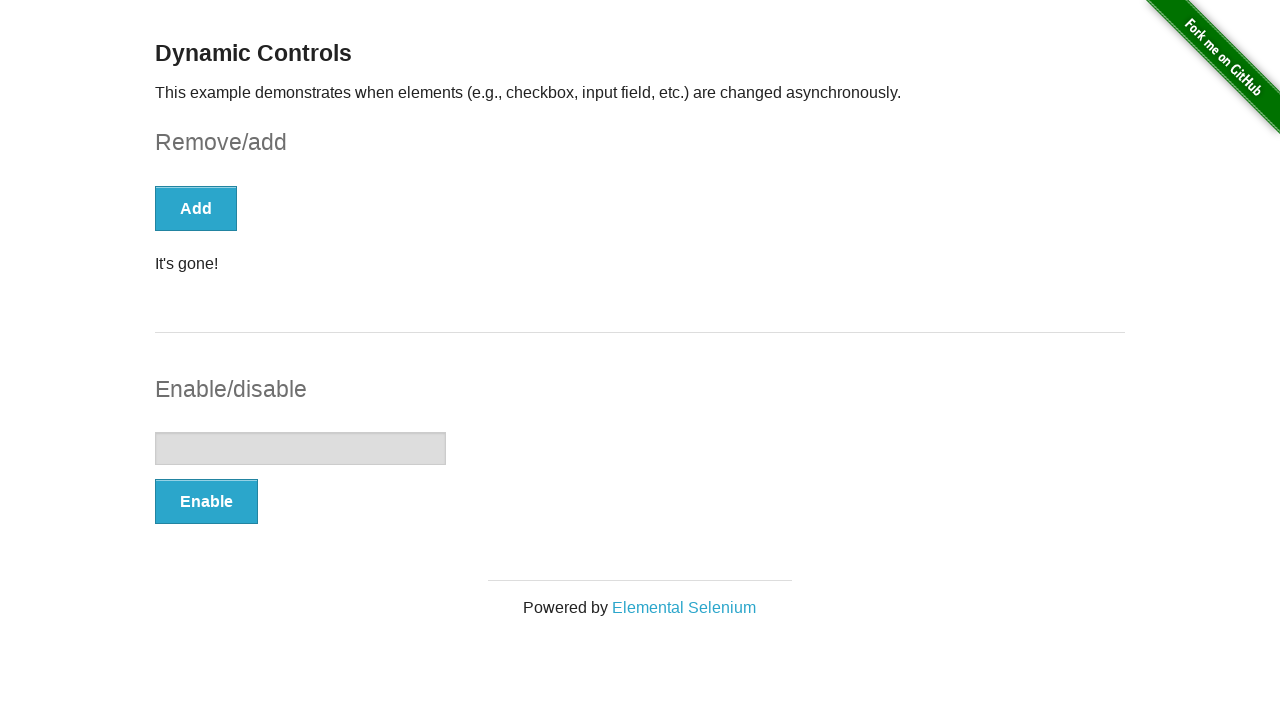

Retrieved message text: 'It's gone!'
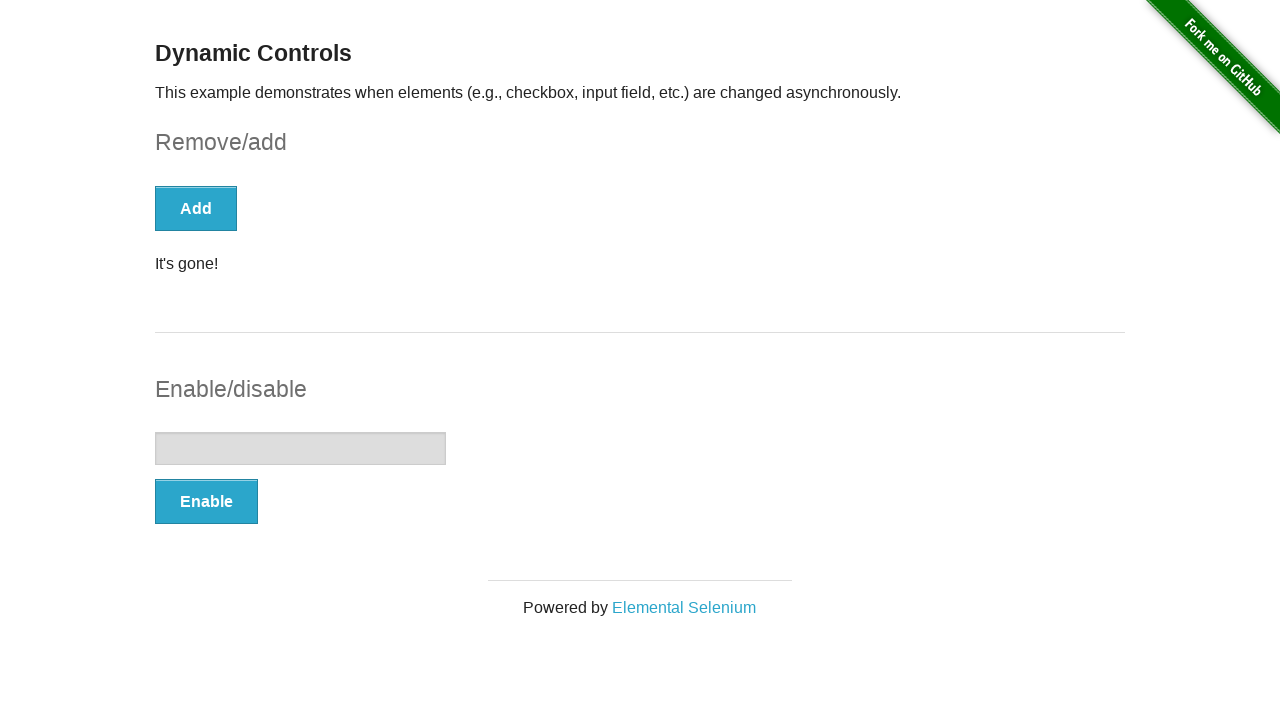

Clicked Add button to add checkbox back at (196, 208) on button:has-text('Add')
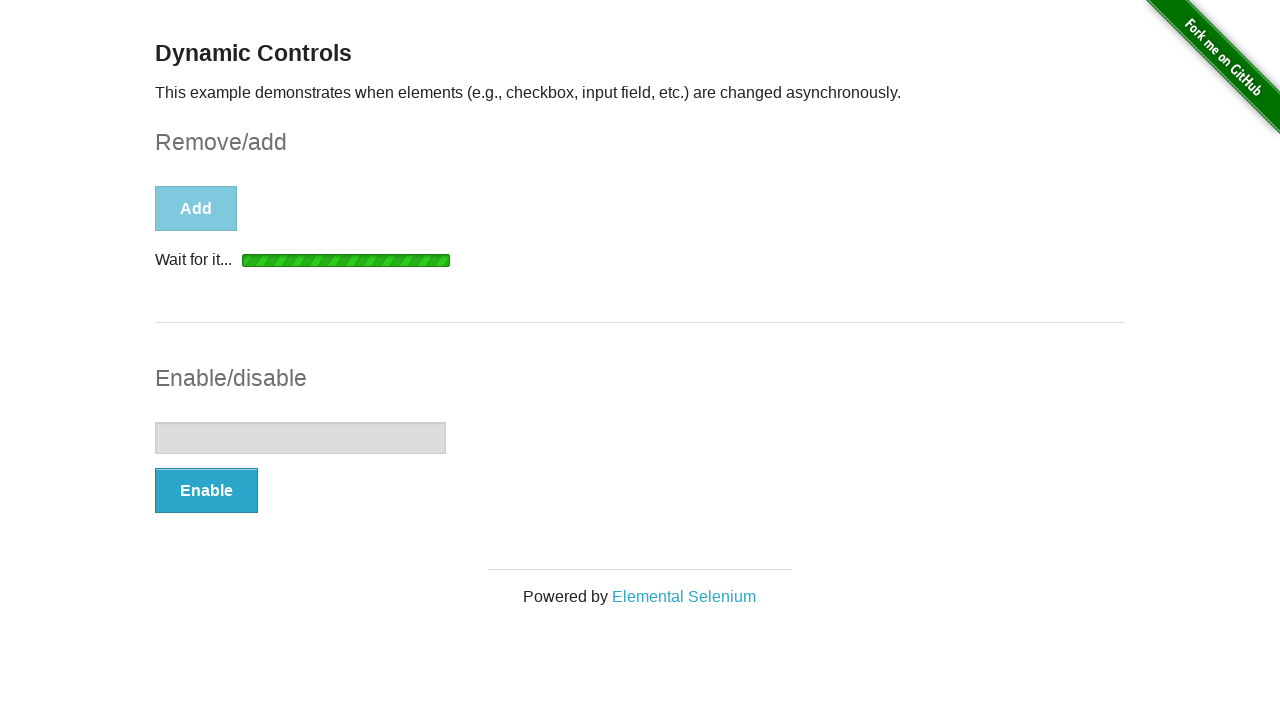

Waited for confirmation message after checkbox addition
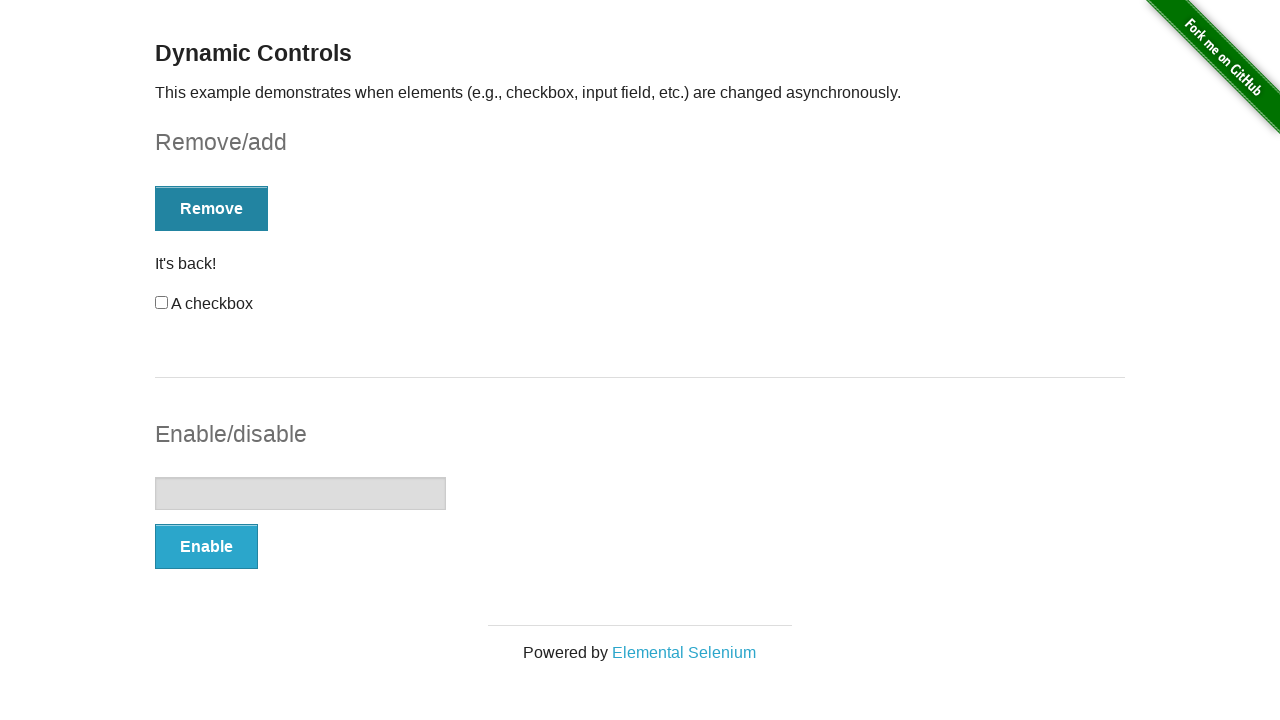

Retrieved message text: 'It's back!'
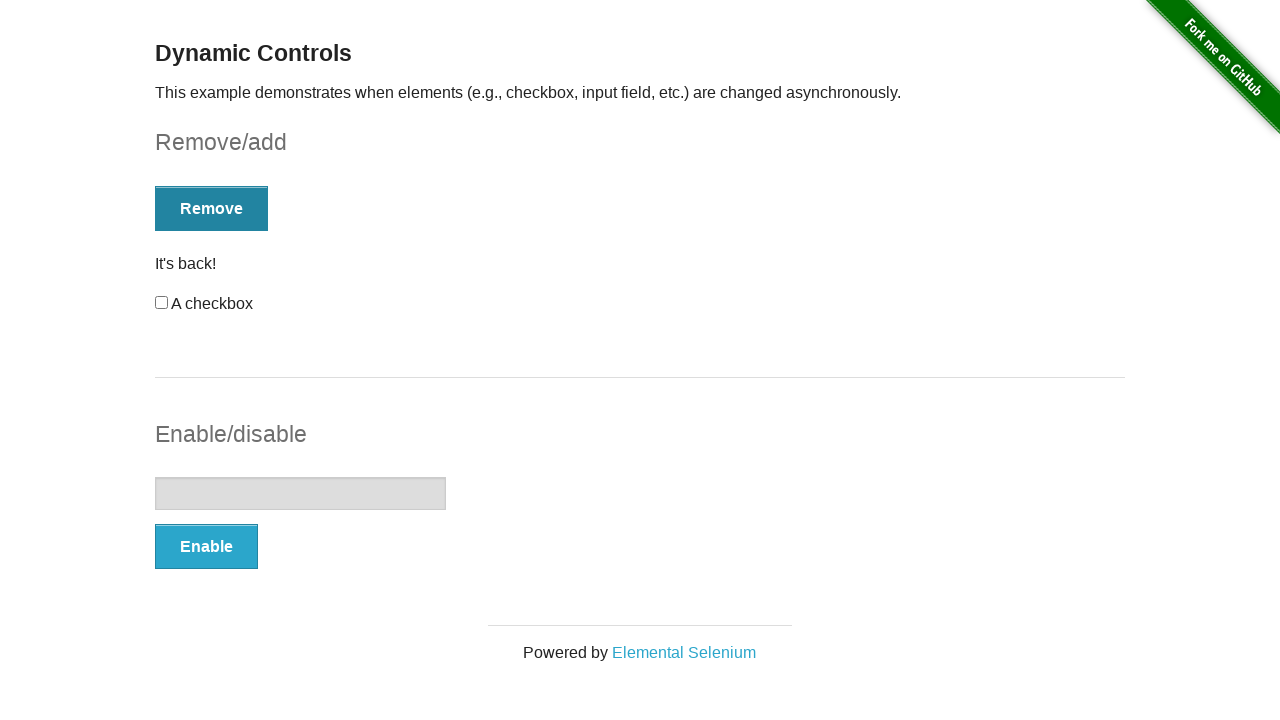

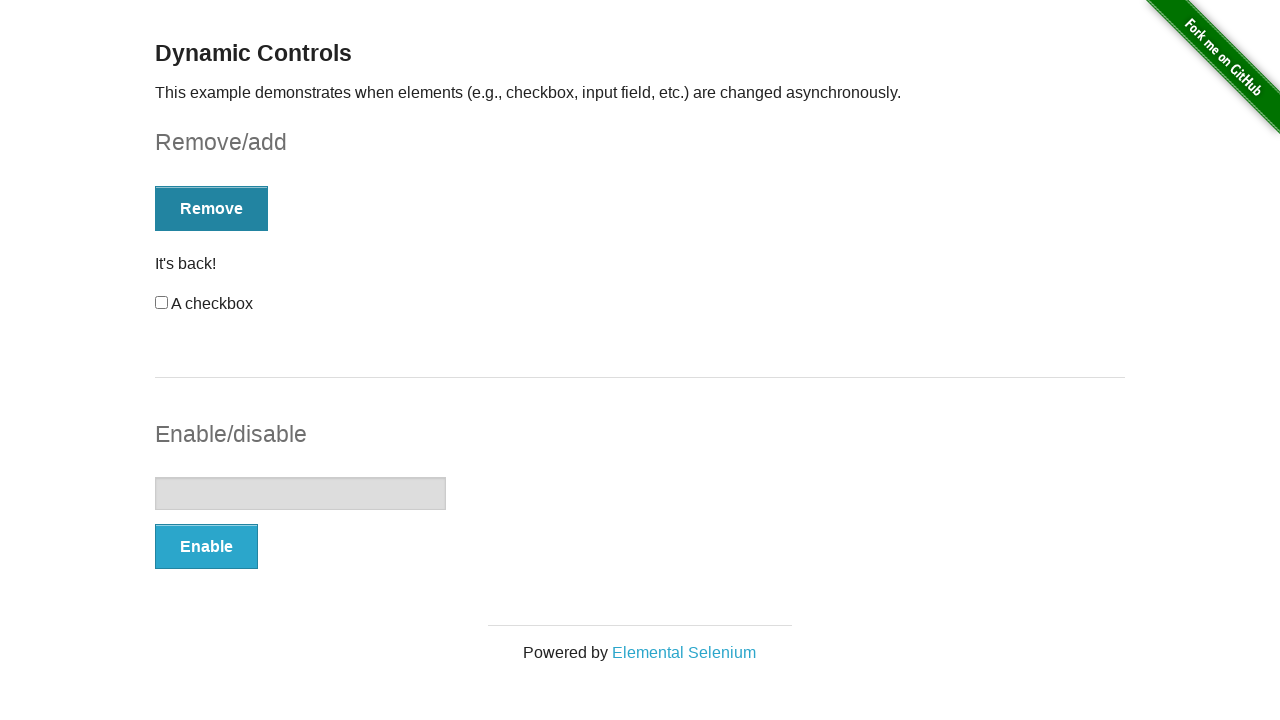